Tests filtering to display only active (incomplete) todo items by clicking the Active link.

Starting URL: https://demo.playwright.dev/todomvc

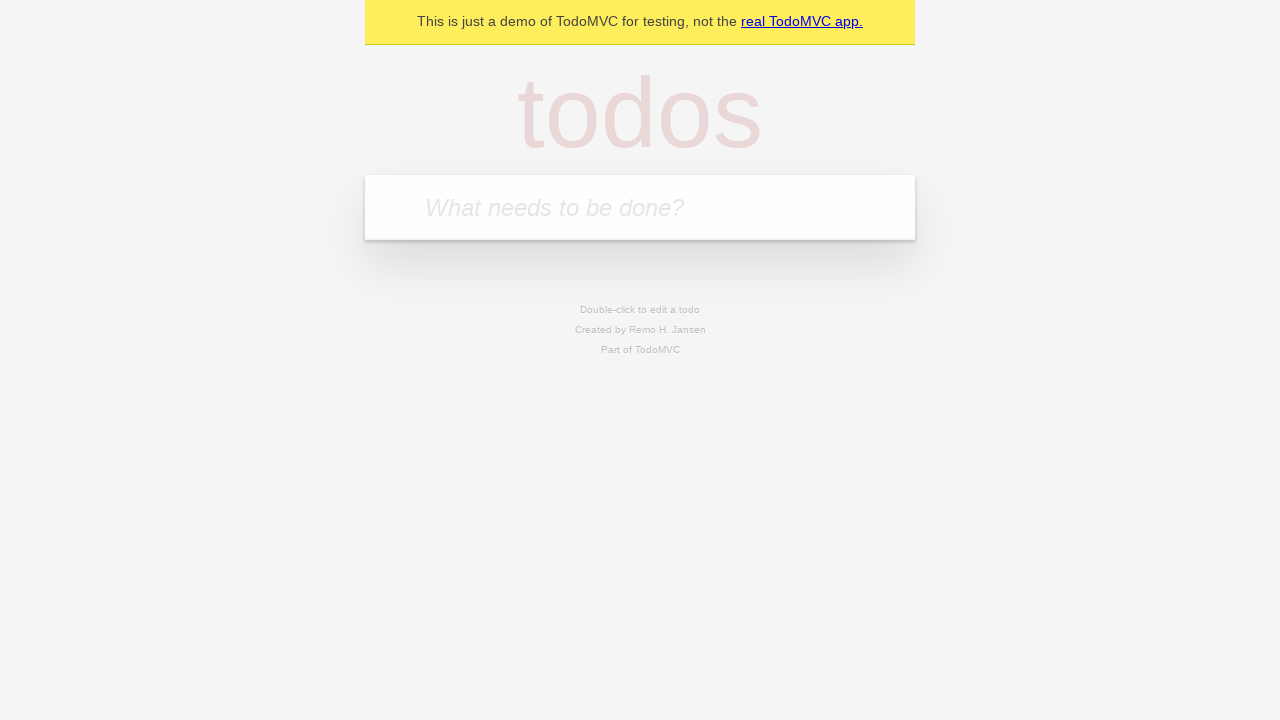

Filled todo input with 'buy some cheese' on internal:attr=[placeholder="What needs to be done?"i]
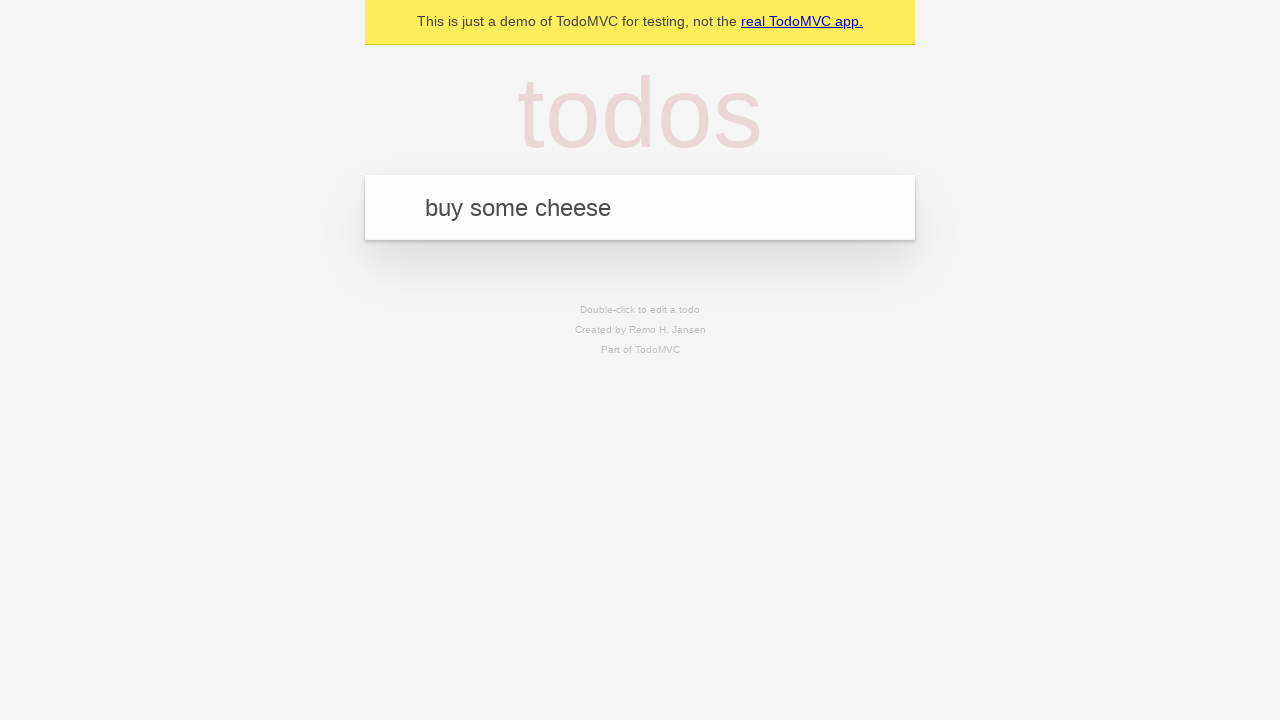

Pressed Enter to create first todo item on internal:attr=[placeholder="What needs to be done?"i]
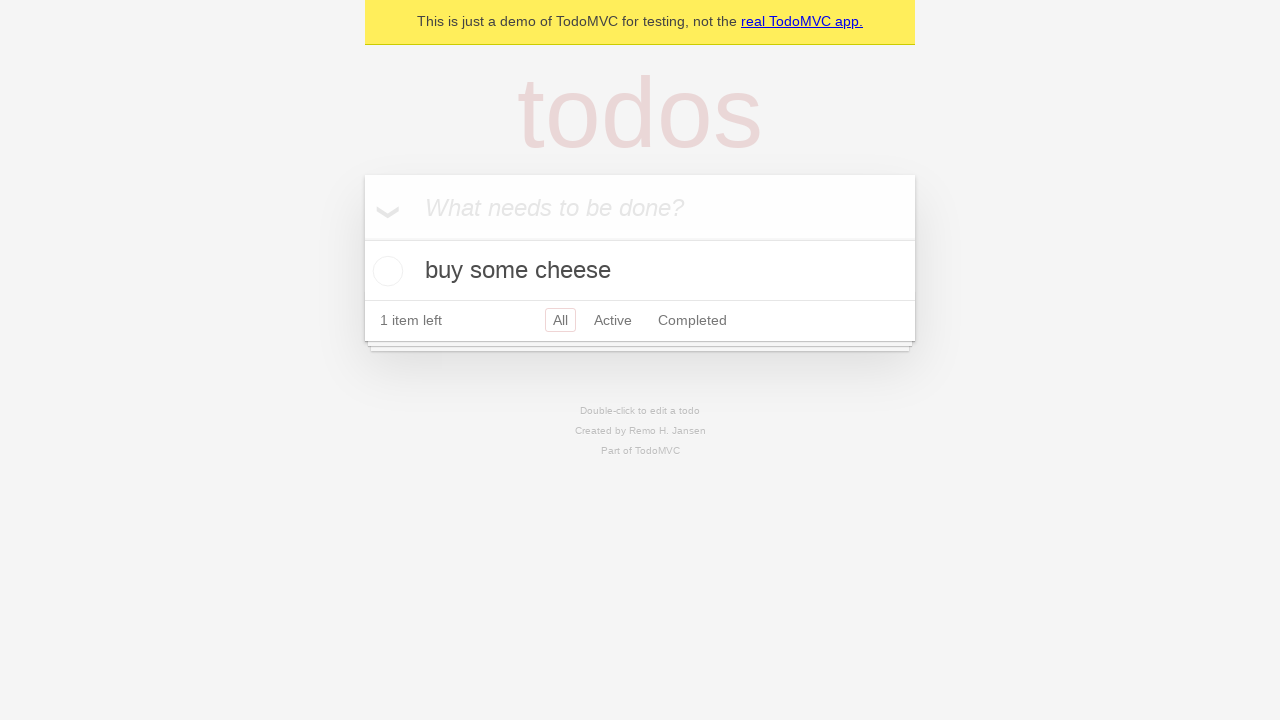

Filled todo input with 'feed the cat' on internal:attr=[placeholder="What needs to be done?"i]
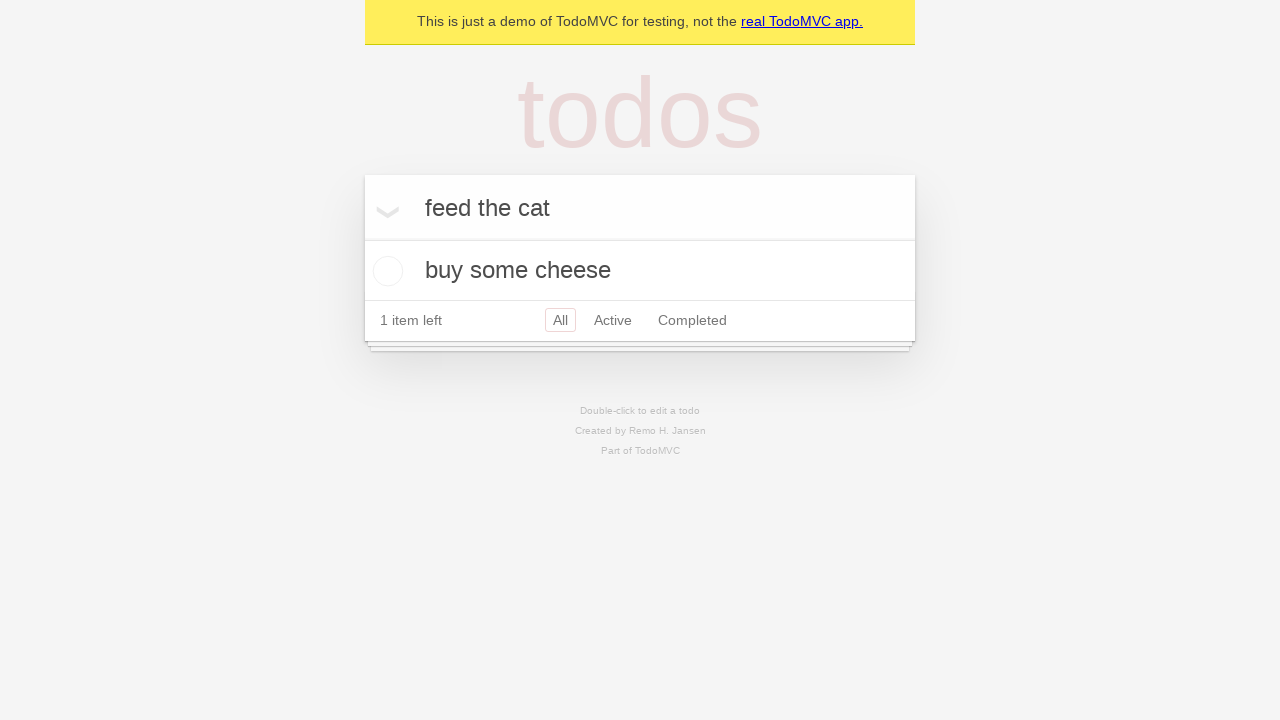

Pressed Enter to create second todo item on internal:attr=[placeholder="What needs to be done?"i]
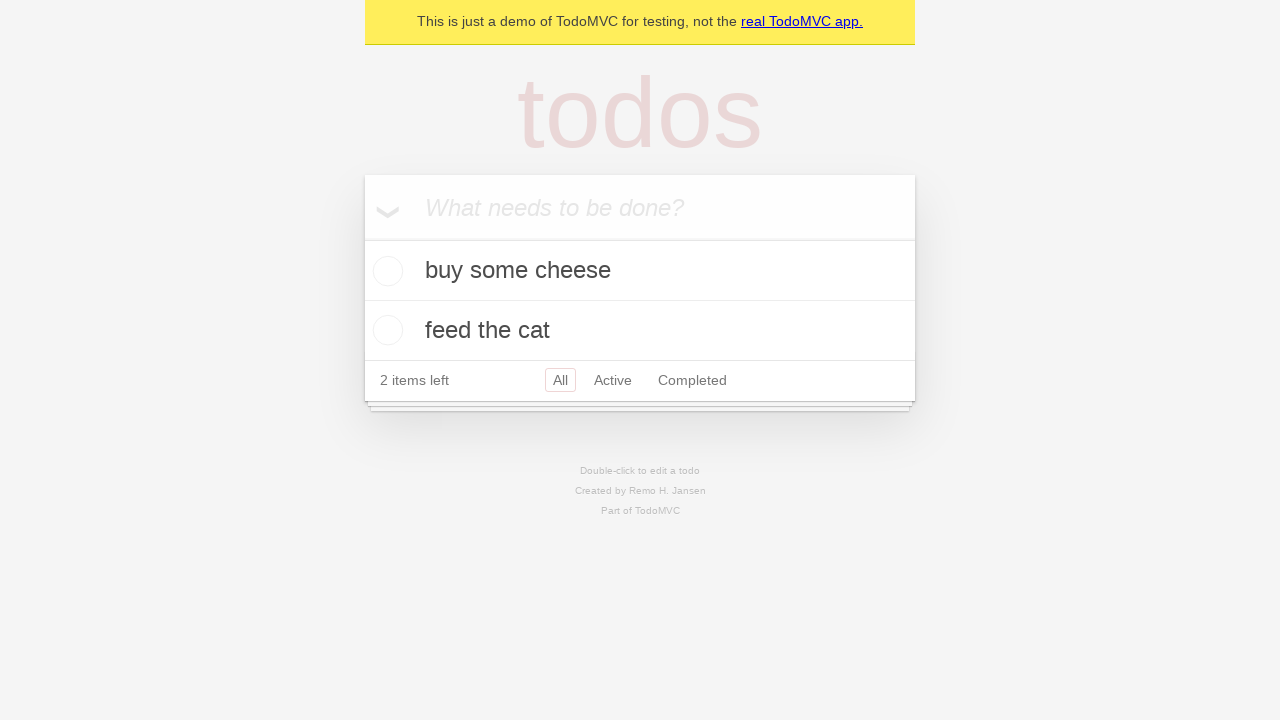

Filled todo input with 'book a doctors appointment' on internal:attr=[placeholder="What needs to be done?"i]
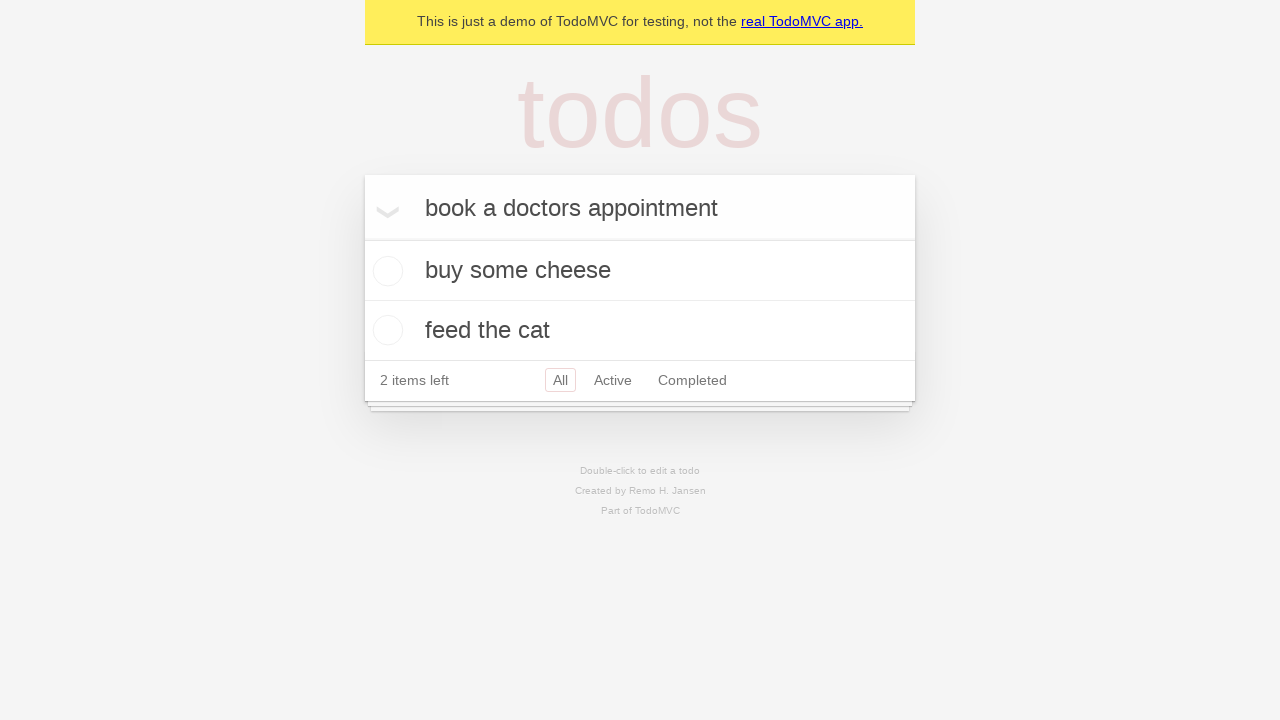

Pressed Enter to create third todo item on internal:attr=[placeholder="What needs to be done?"i]
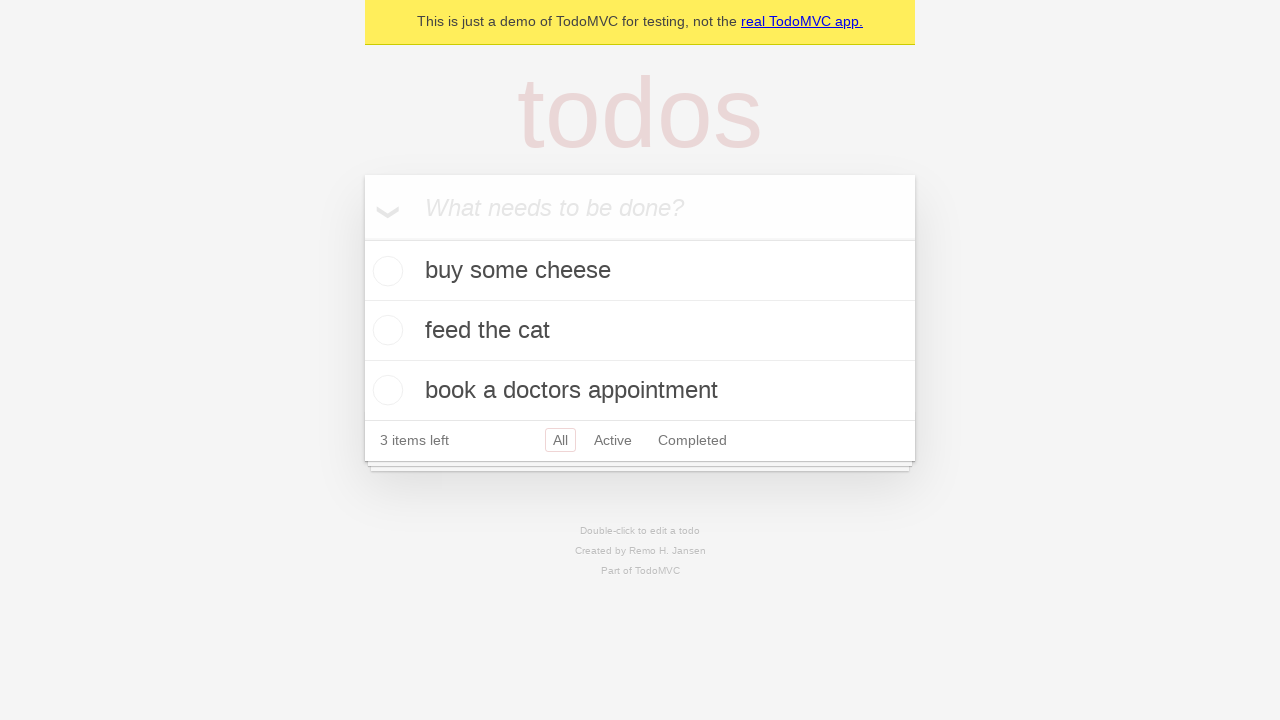

Checked the second todo item to mark it as complete at (385, 330) on internal:testid=[data-testid="todo-item"s] >> nth=1 >> internal:role=checkbox
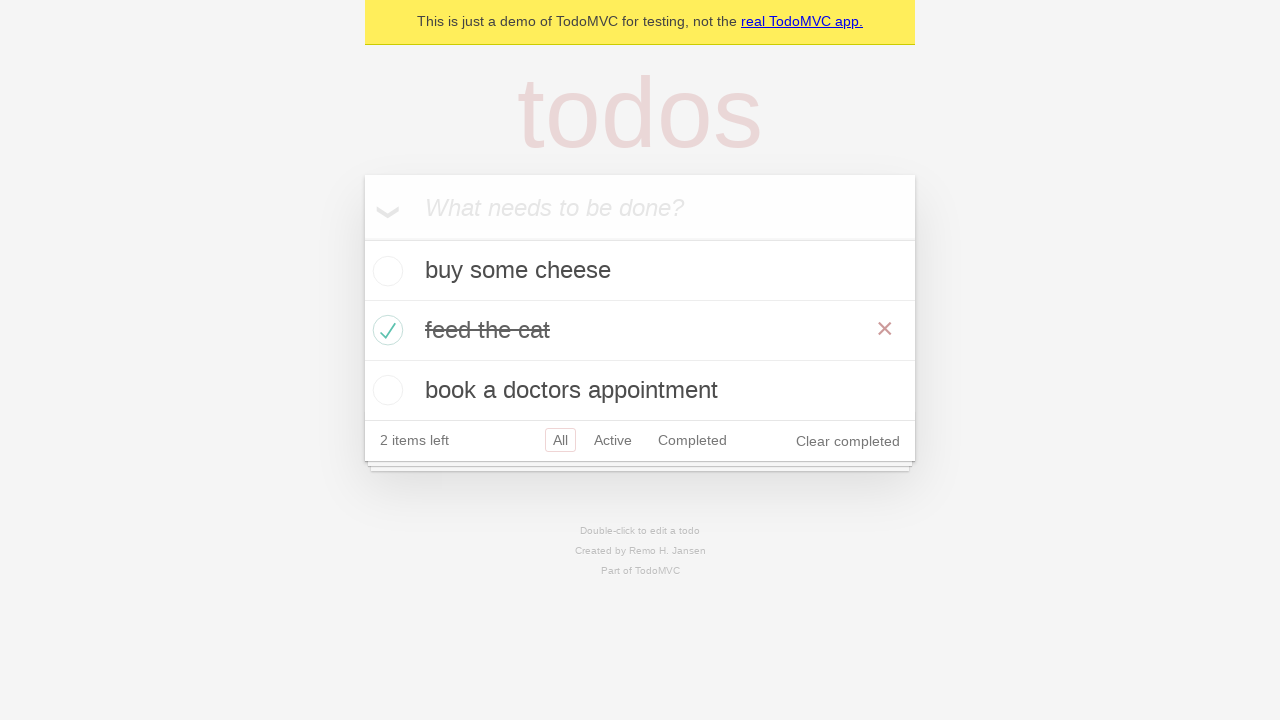

Clicked Active link to display only incomplete todo items at (613, 440) on internal:role=link[name="Active"i]
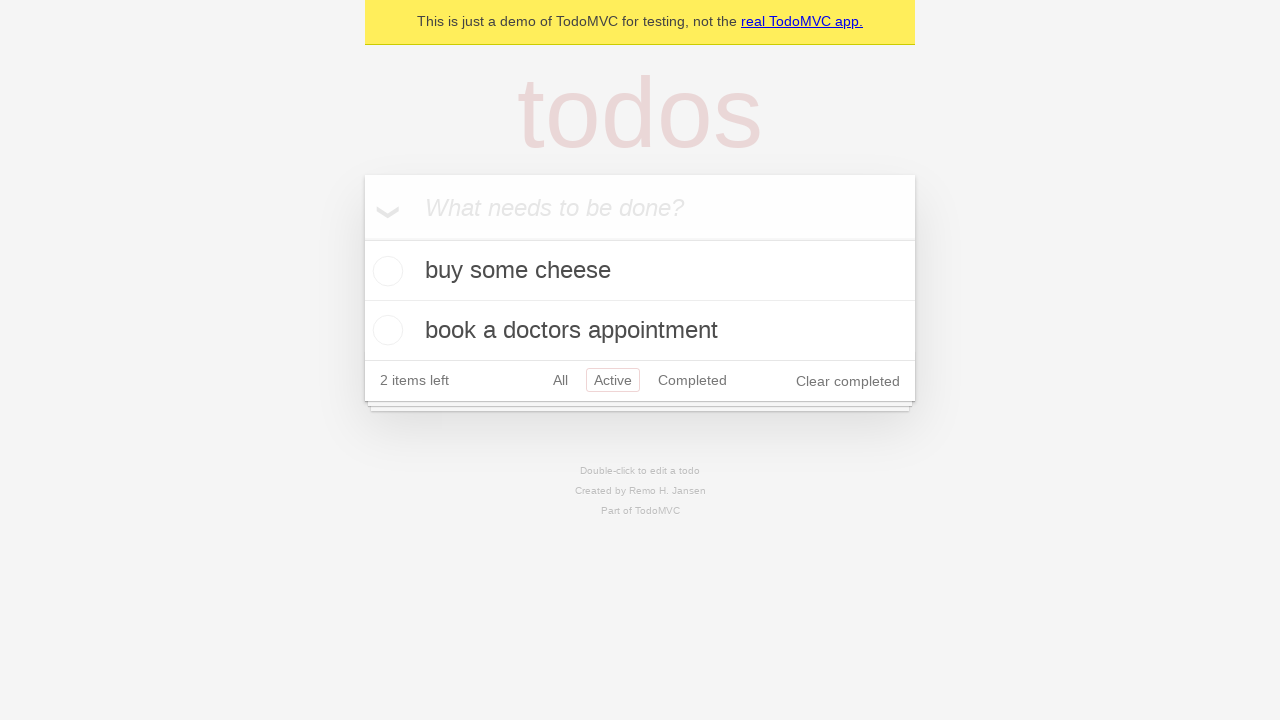

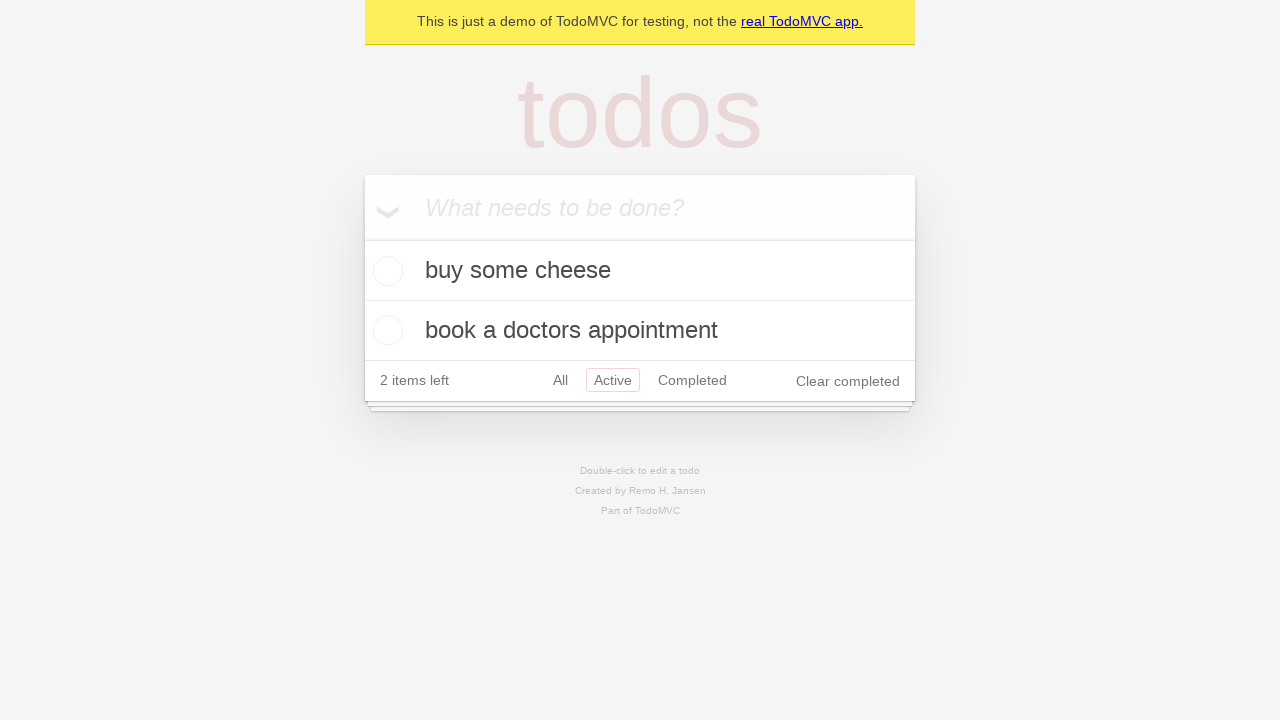